Tests filling the form, submitting it, clicking No to return to the form, and verifying the fields retain their values

Starting URL: https://kristinek.github.io/site/tasks/provide_feedback

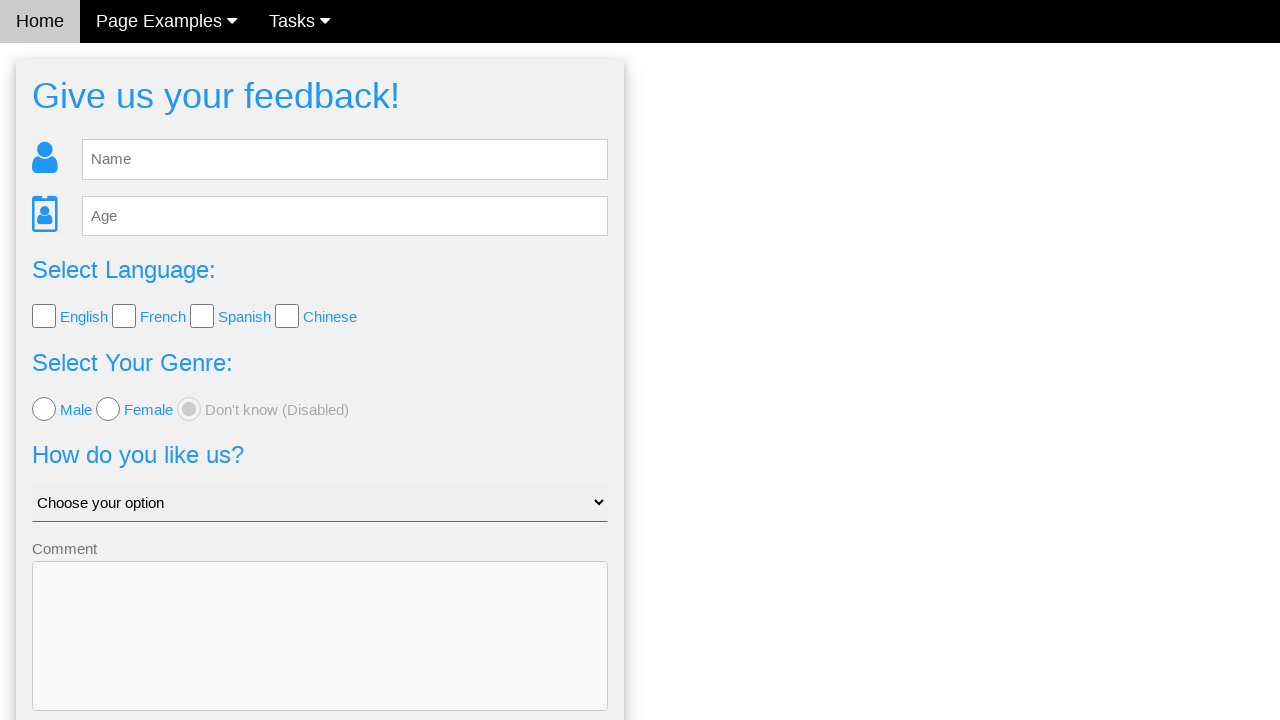

Form loaded - name field selector found
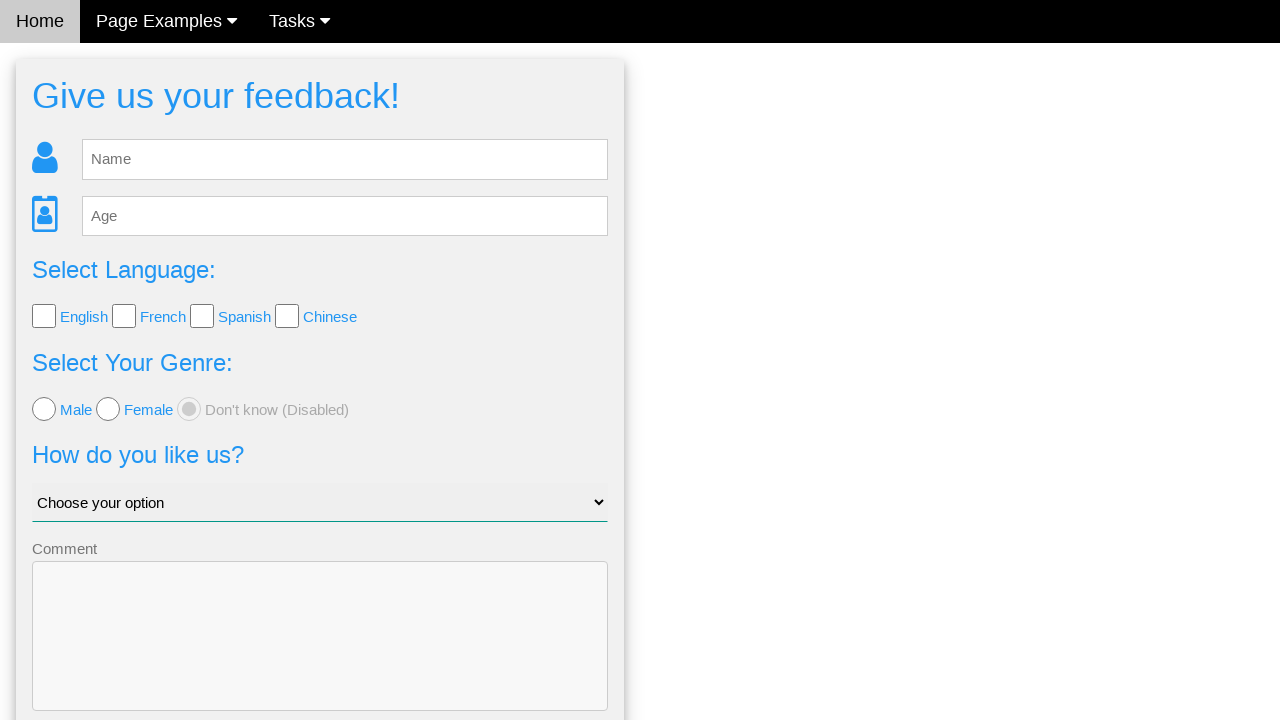

Filled name field with 'TestUser' on #fb_name
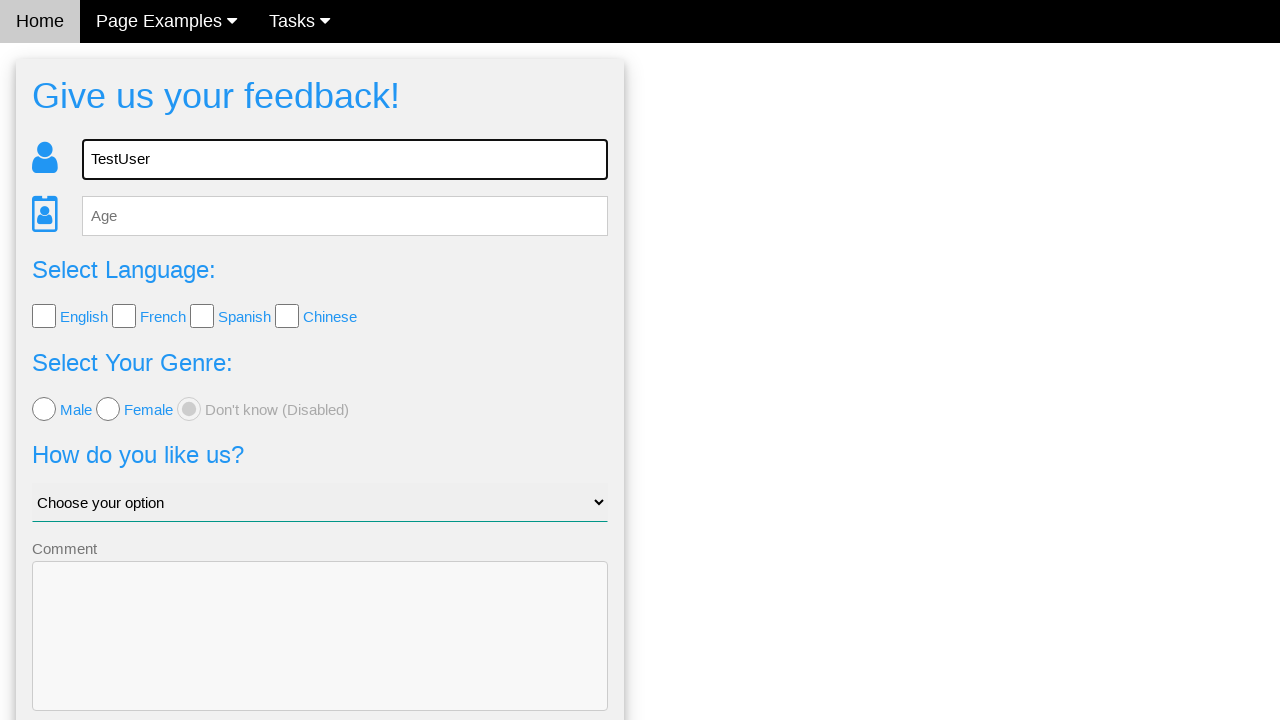

Filled age field with '30' on #fb_age
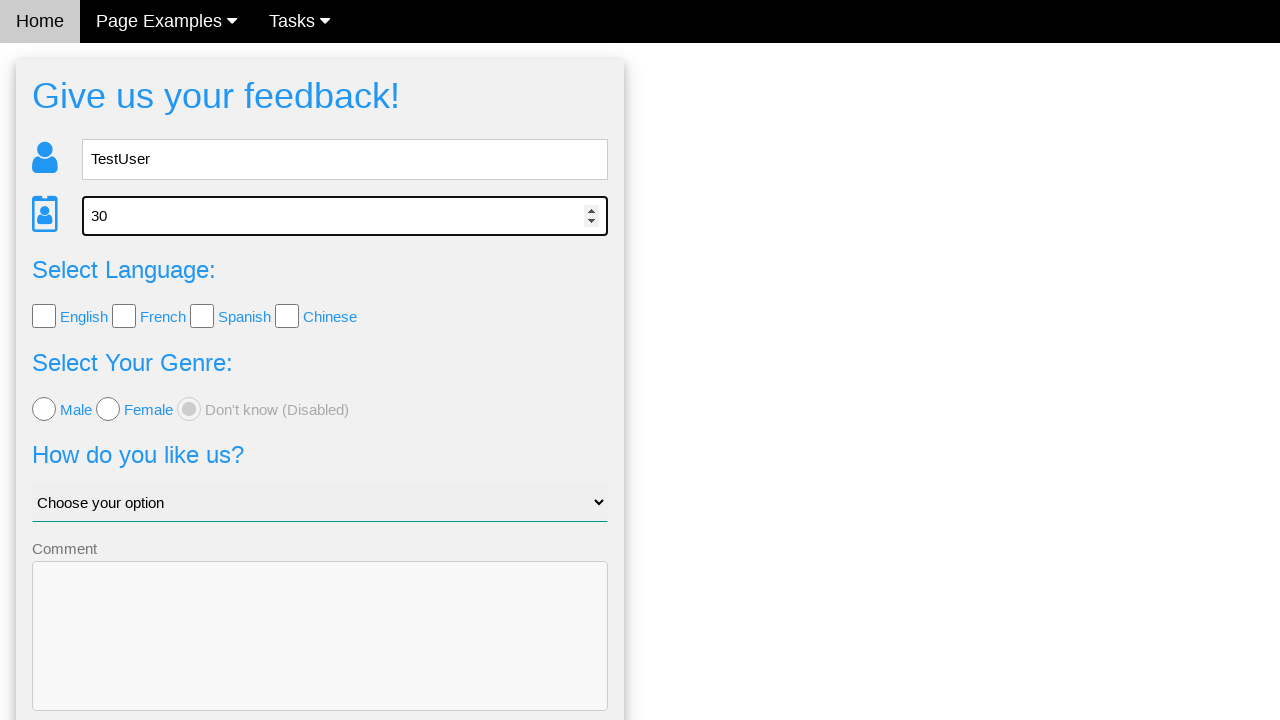

Clicked Send button to submit form at (320, 656) on .w3-btn-block
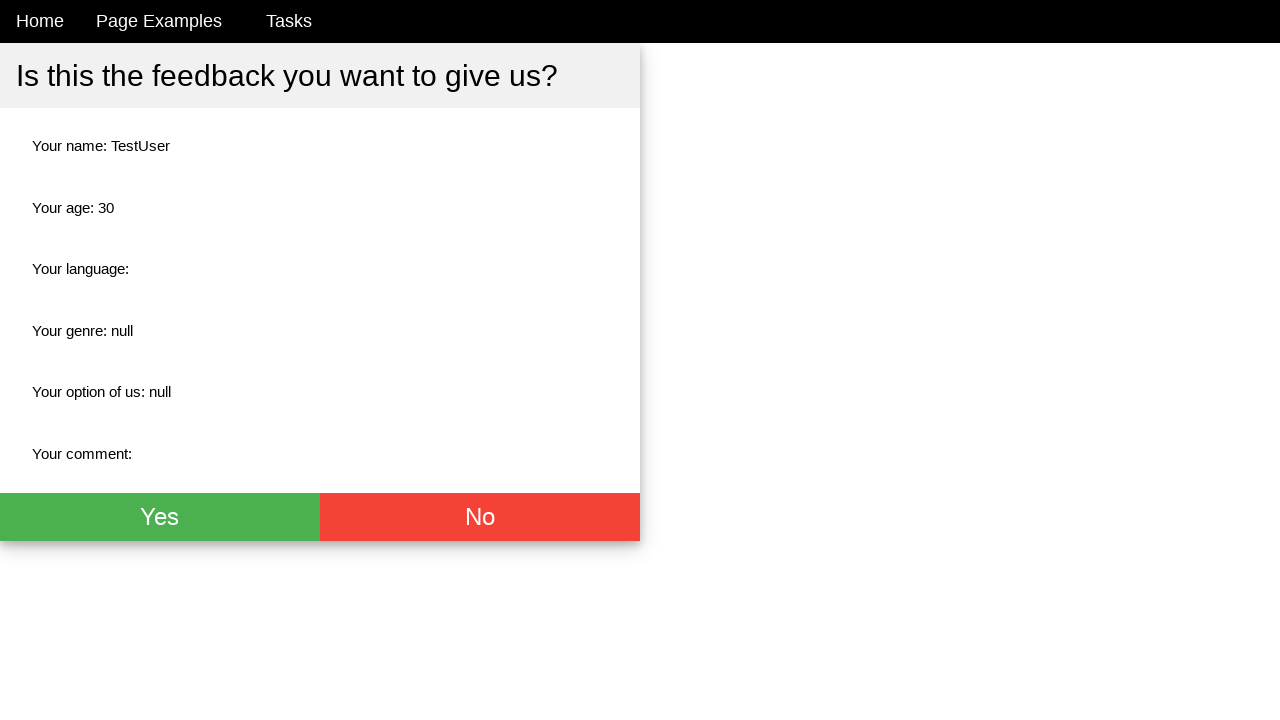

Confirmation page loaded
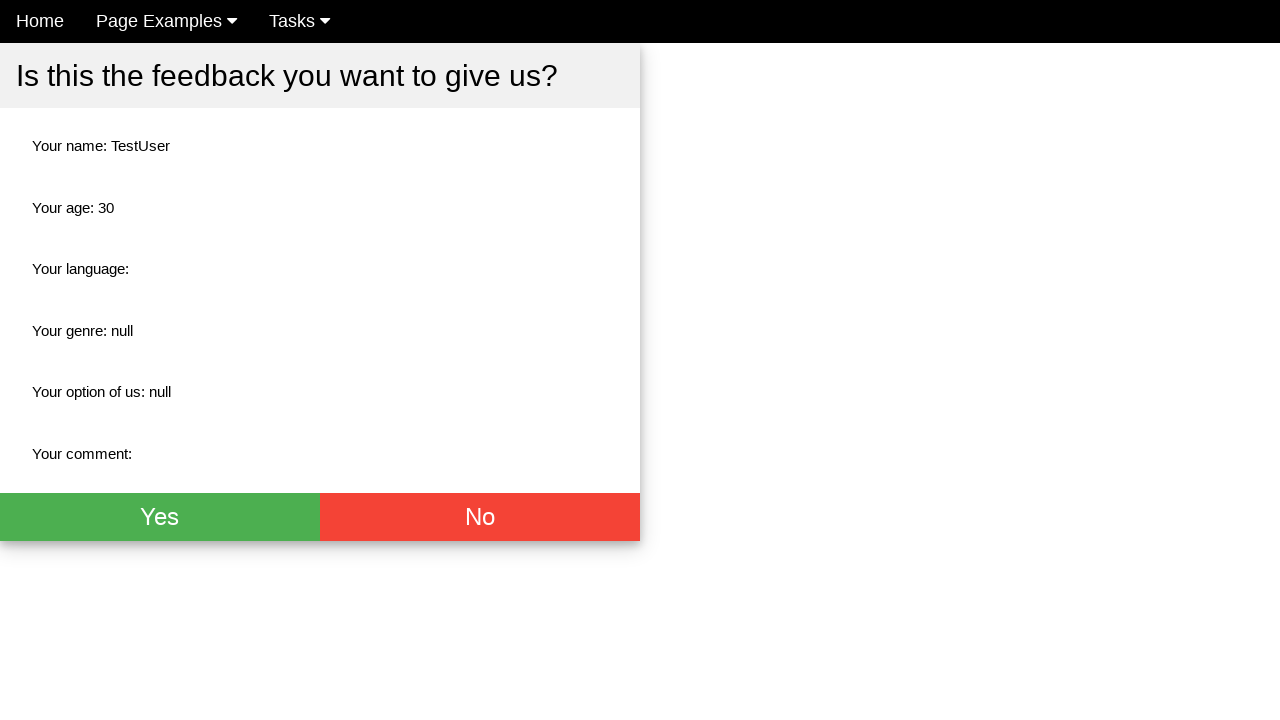

Clicked No button to return to form at (480, 517) on .w3-red
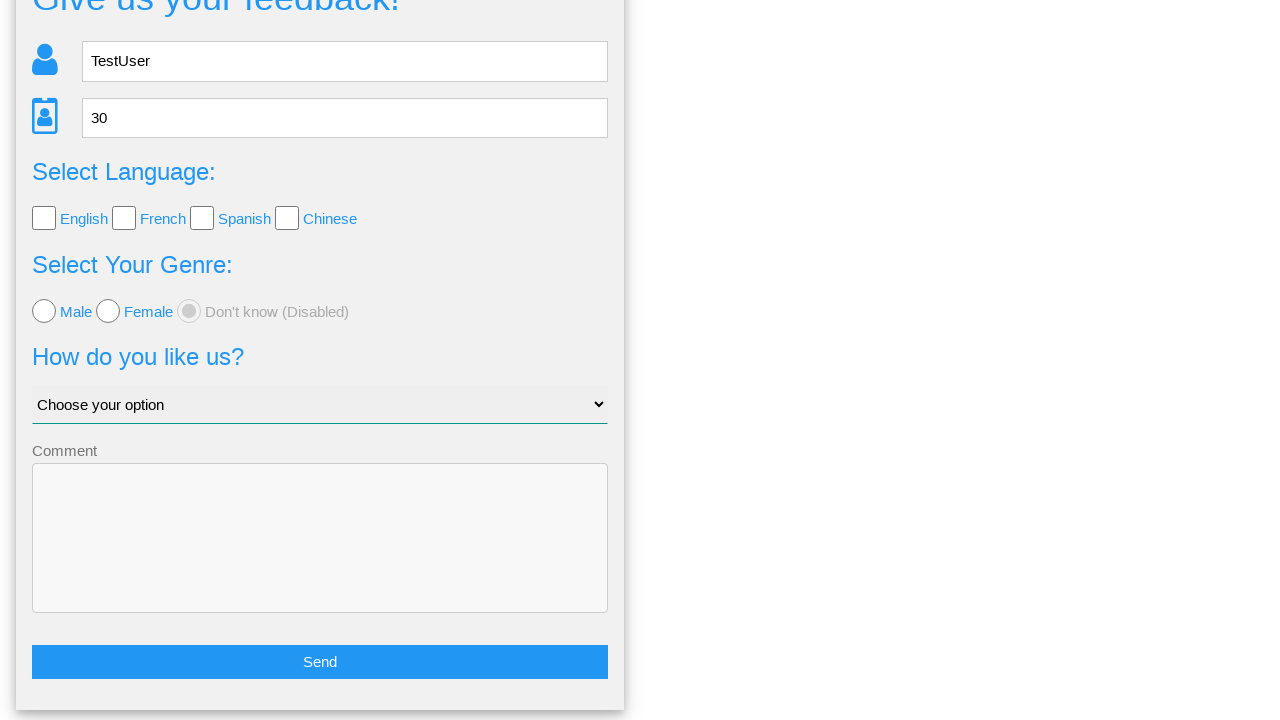

Form reloaded - name field is visible again
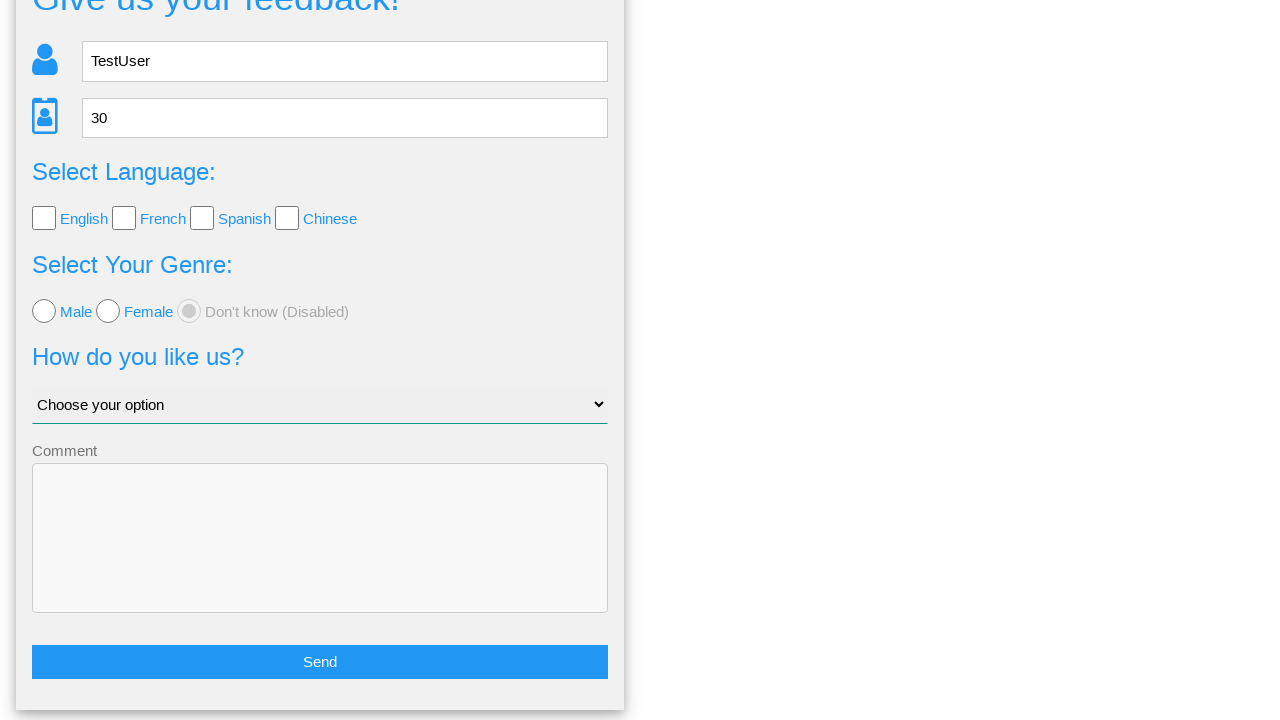

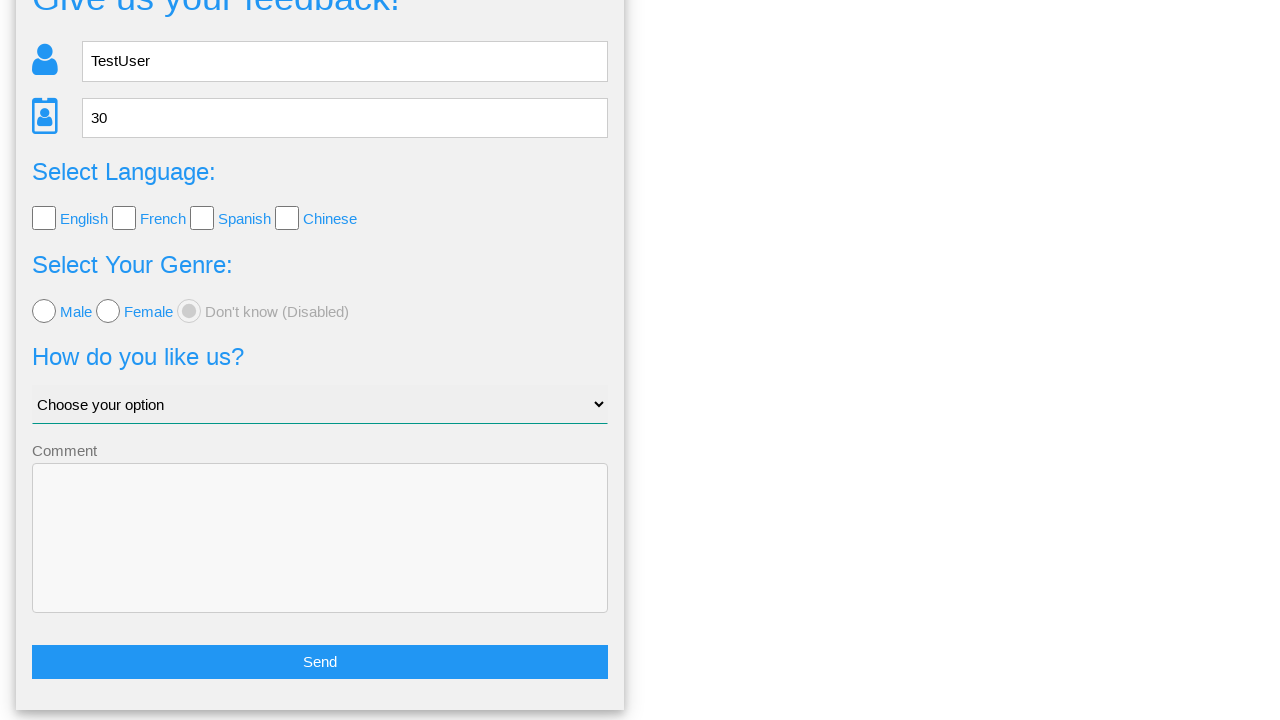